Tests an e-commerce grocery shopping flow by adding specific items (Cucumber, Brocolli, Beetroot) to cart, proceeding to checkout, and applying a promo code to verify the discount functionality.

Starting URL: https://rahulshettyacademy.com/seleniumPractise/

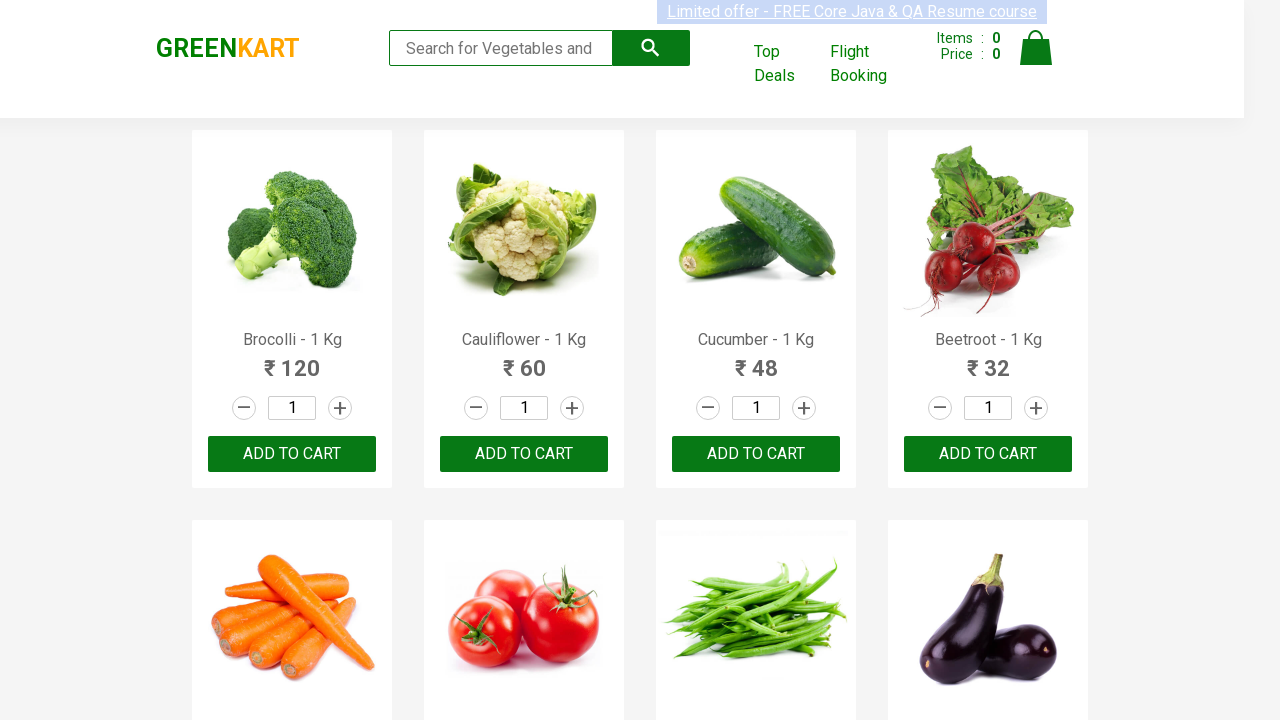

Waited for product list to load
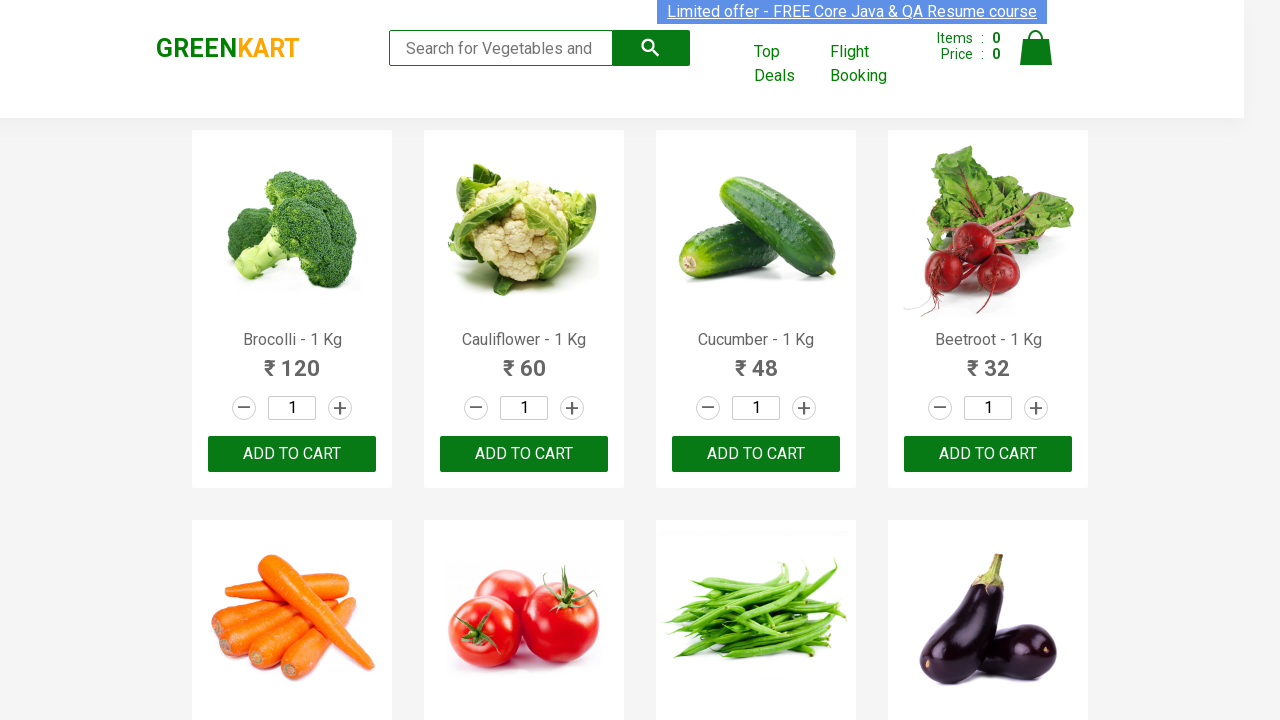

Retrieved all product elements from the page
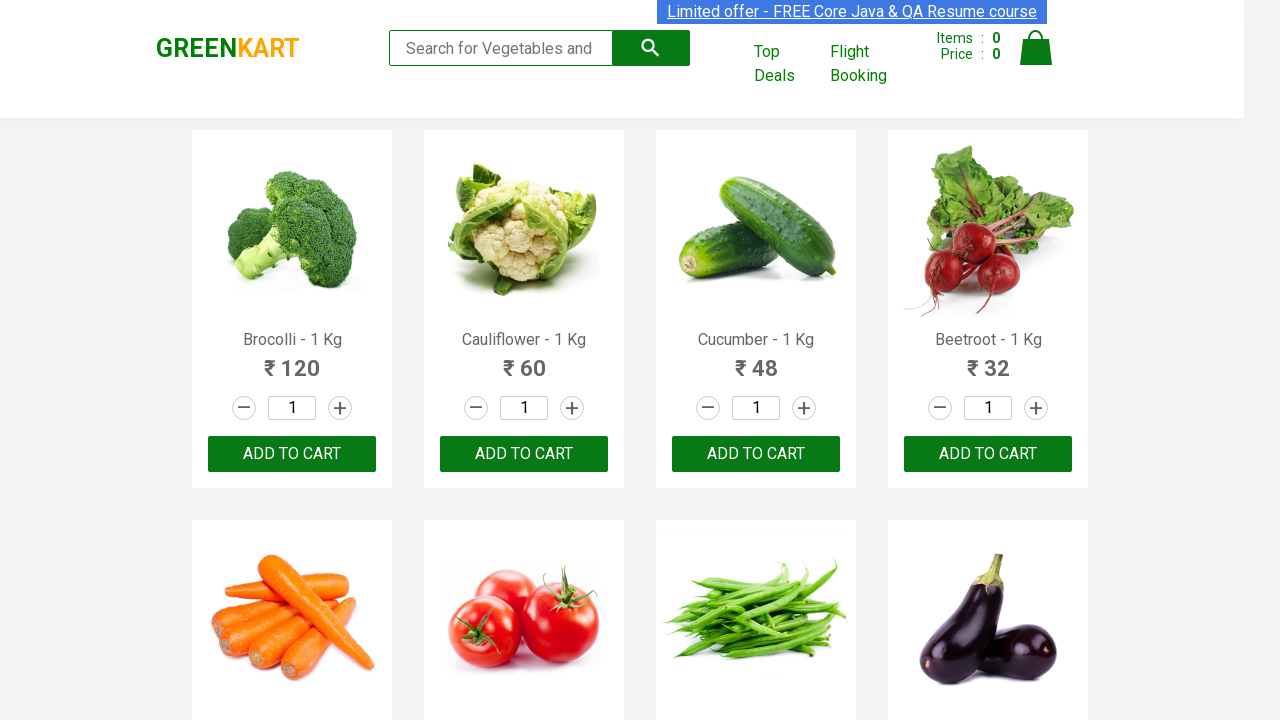

Added Brocolli to cart at (292, 454) on xpath=//div[@class='product-action']/button >> nth=0
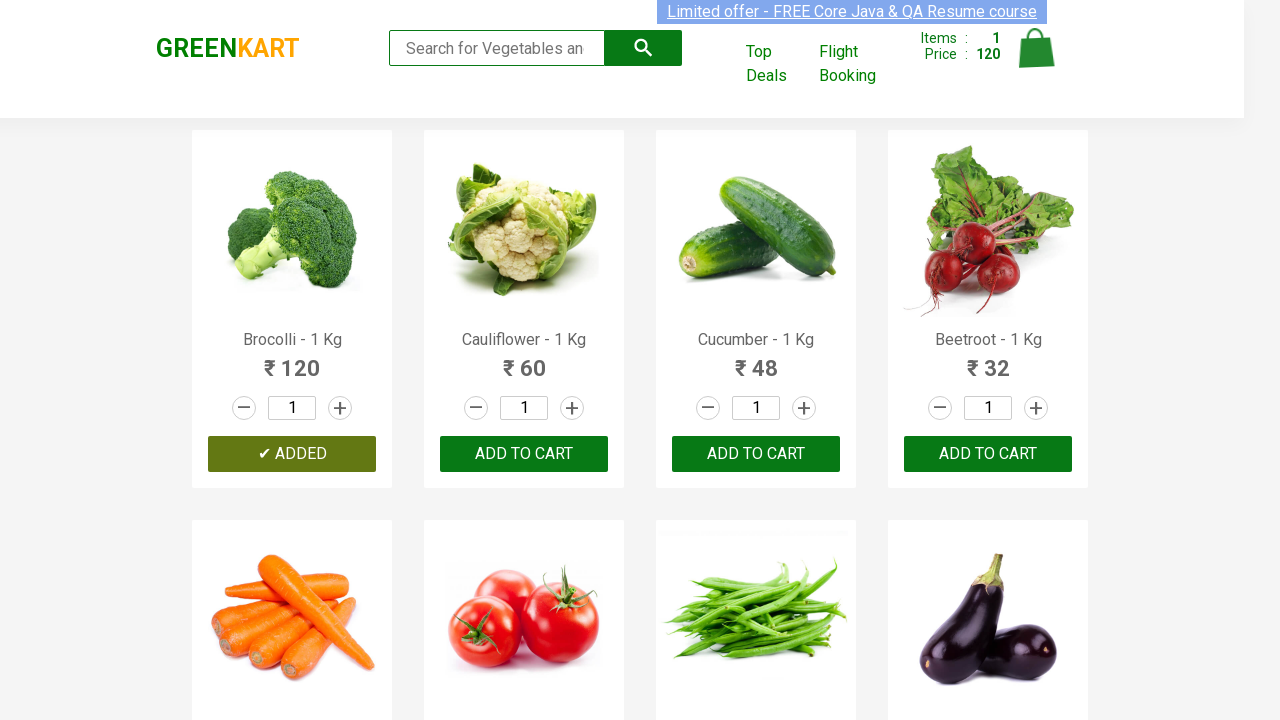

Added Cucumber to cart at (756, 454) on xpath=//div[@class='product-action']/button >> nth=2
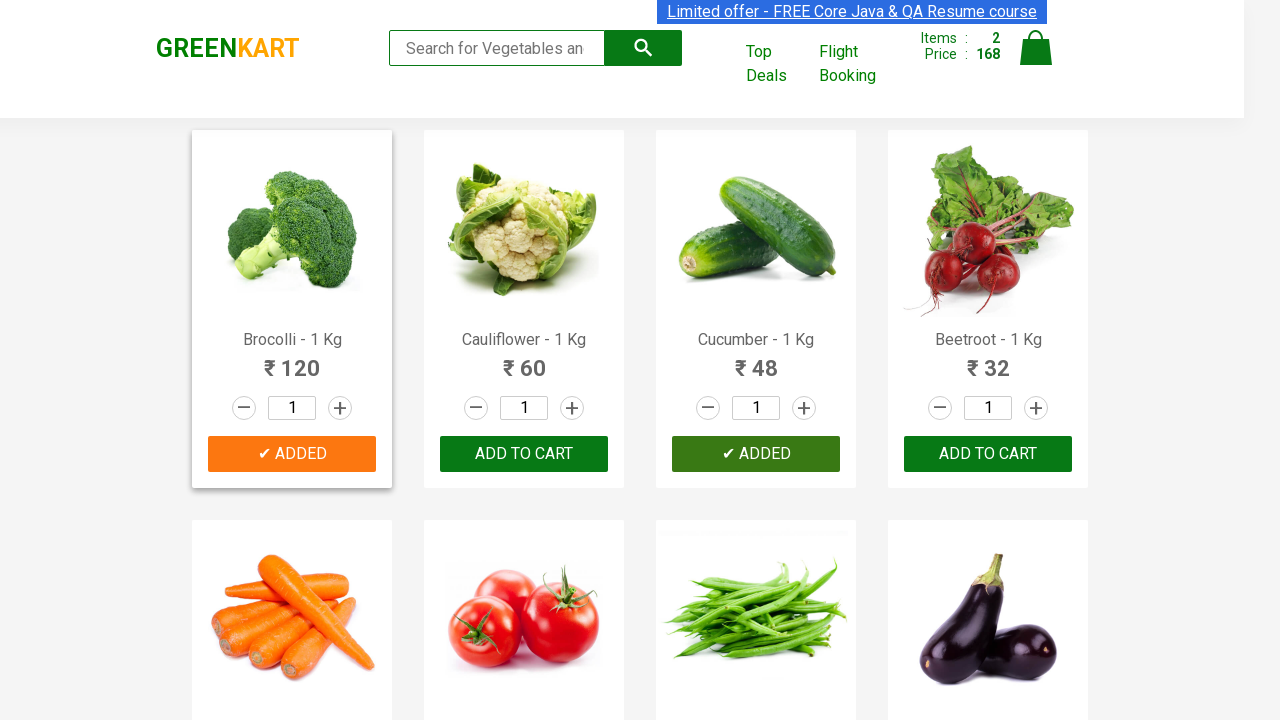

Added Beetroot to cart at (988, 454) on xpath=//div[@class='product-action']/button >> nth=3
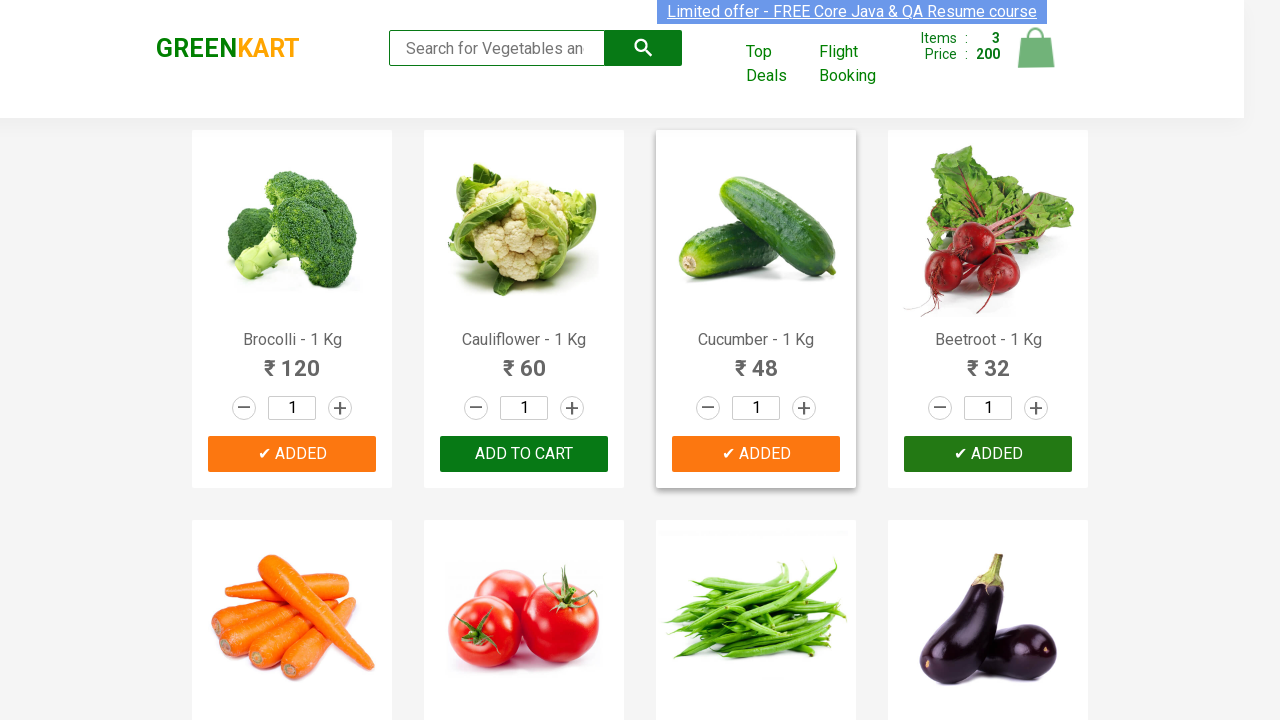

Clicked on cart icon to view shopping cart at (1036, 48) on img[alt='Cart']
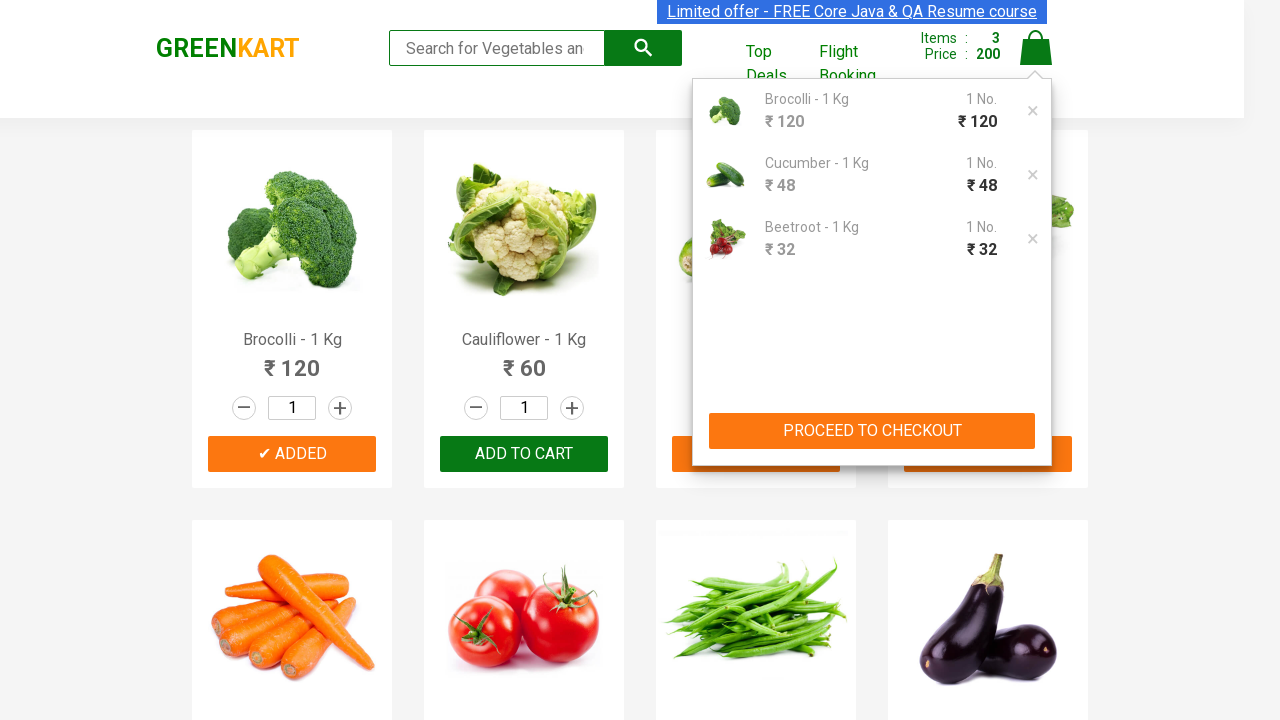

Clicked 'Proceed to Checkout' button at (872, 431) on xpath=//button[contains(text(),'PROCEED TO CHECKOUT')]
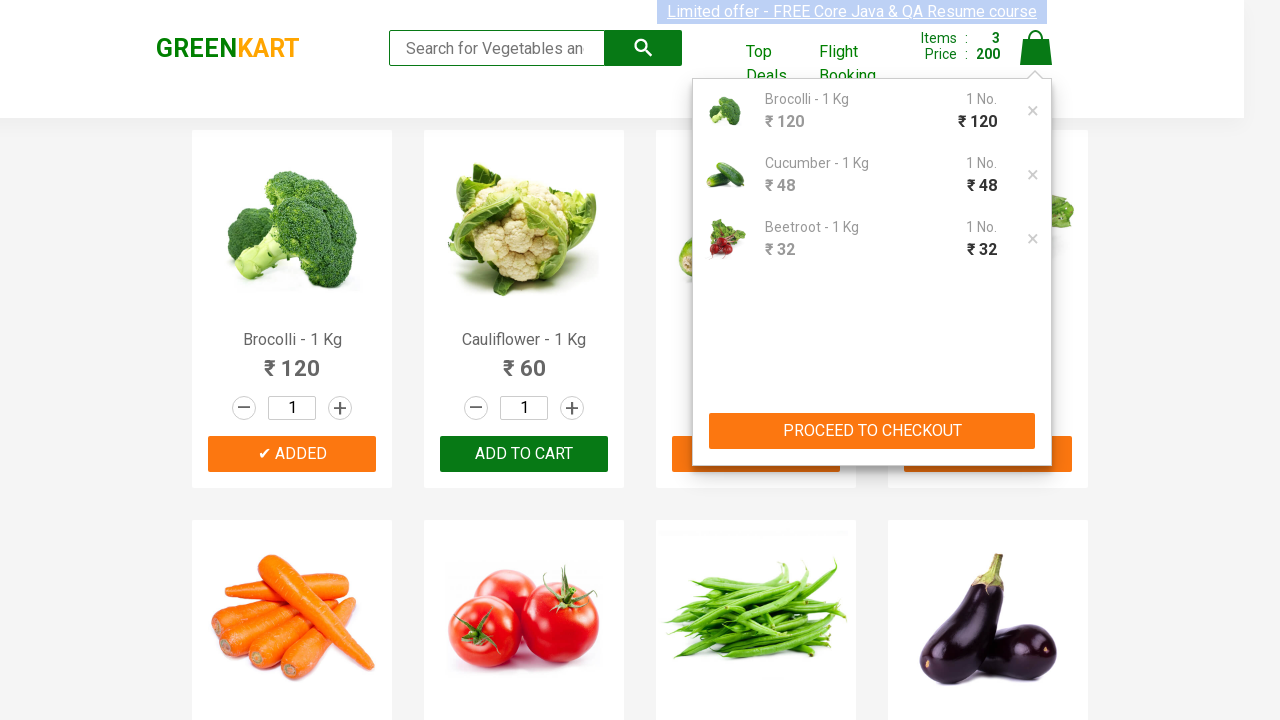

Waited for promo code input field to appear
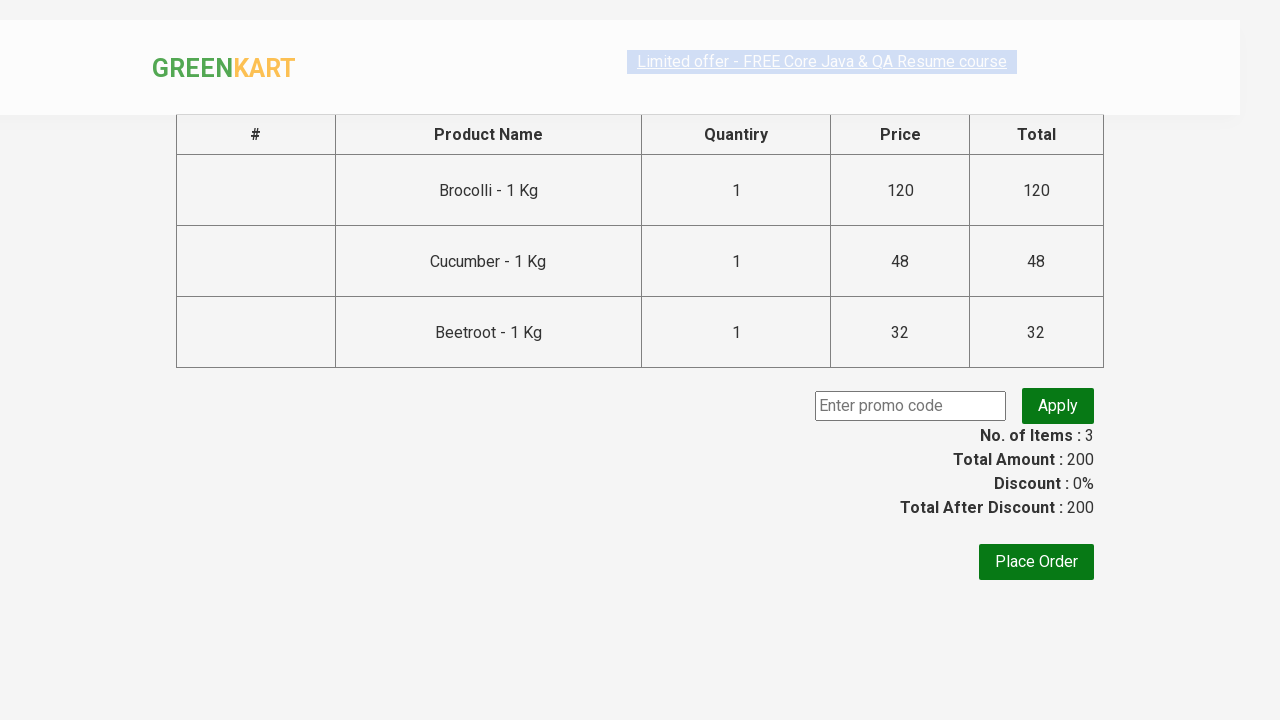

Entered promo code 'rahulshettyacademy' on input.promoCode
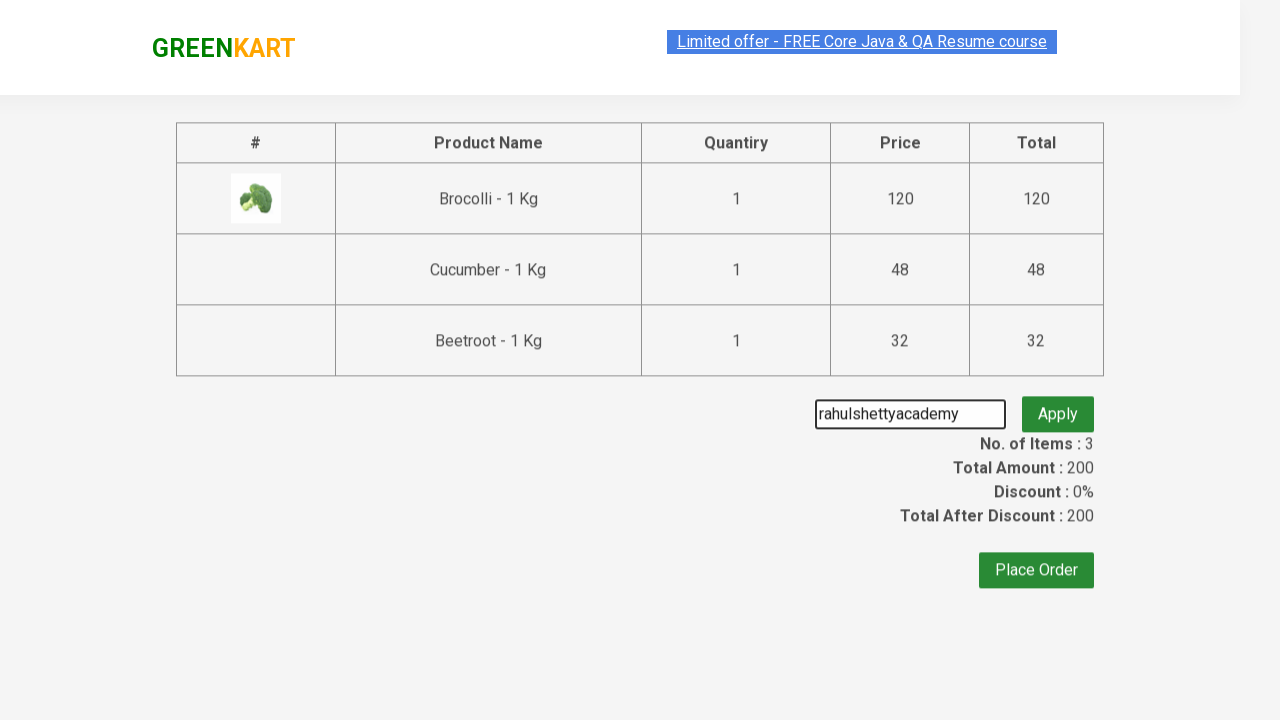

Clicked 'Apply' button to apply promo code at (1058, 406) on button.promoBtn
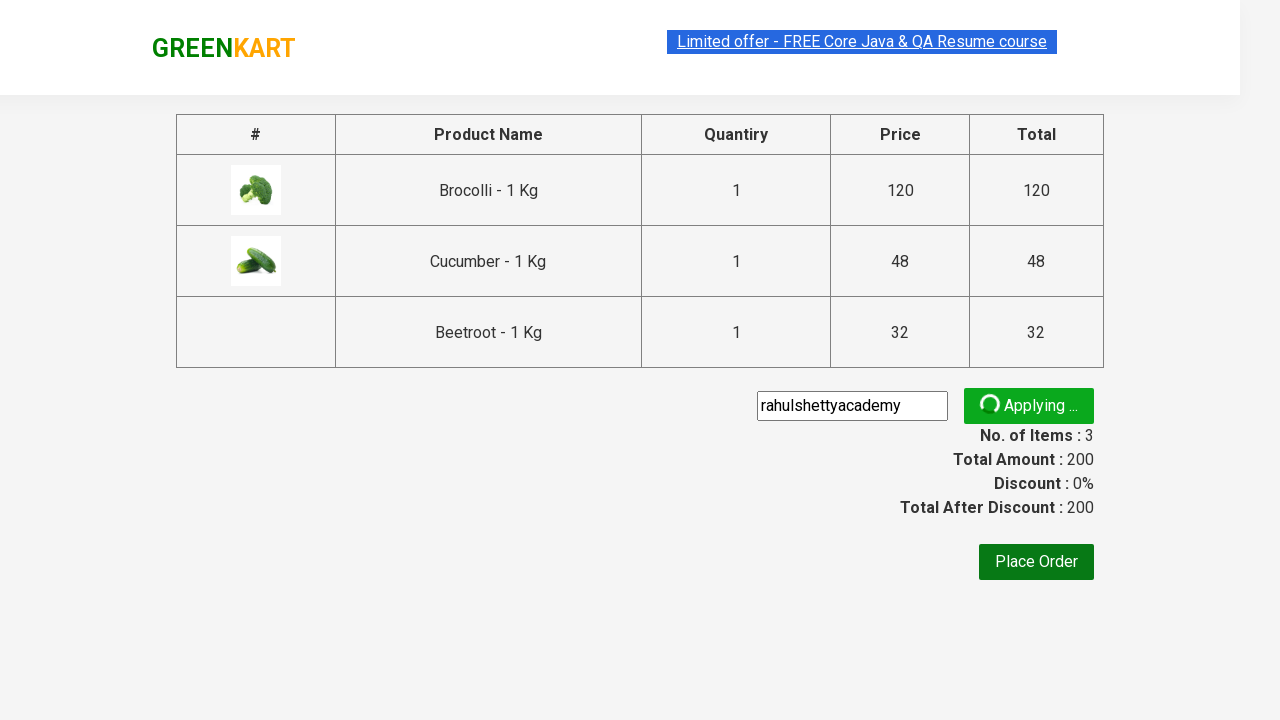

Promo code applied successfully - discount verification complete
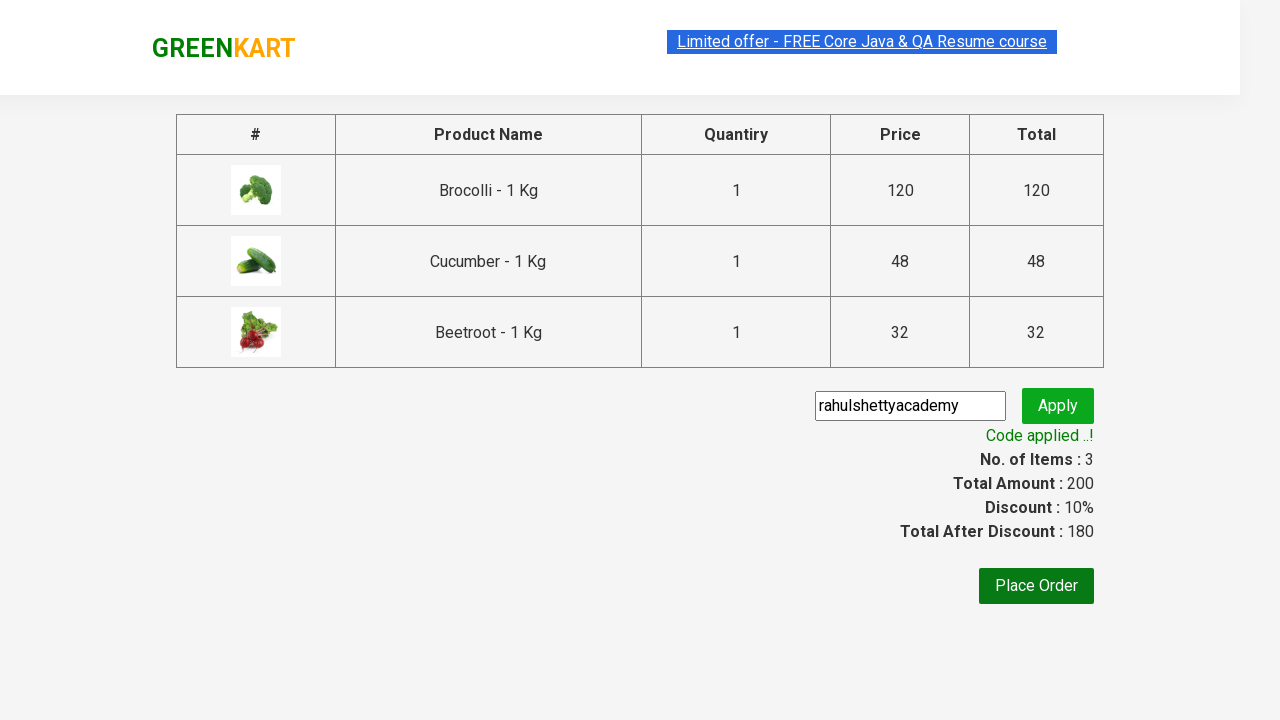

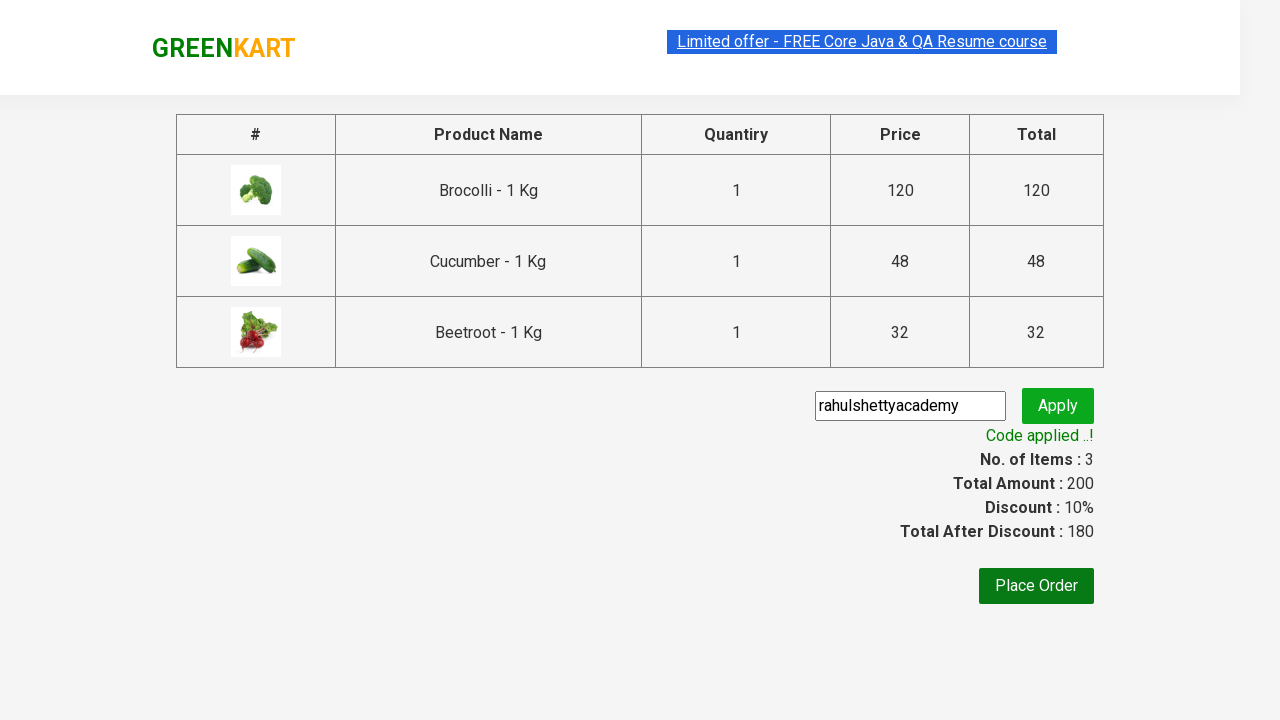